Tests A/B test opt-out by visiting the page, adding an opt-out cookie, refreshing, and verifying the page shows "No A/B Test" heading instead of the A/B test variant.

Starting URL: http://the-internet.herokuapp.com/abtest

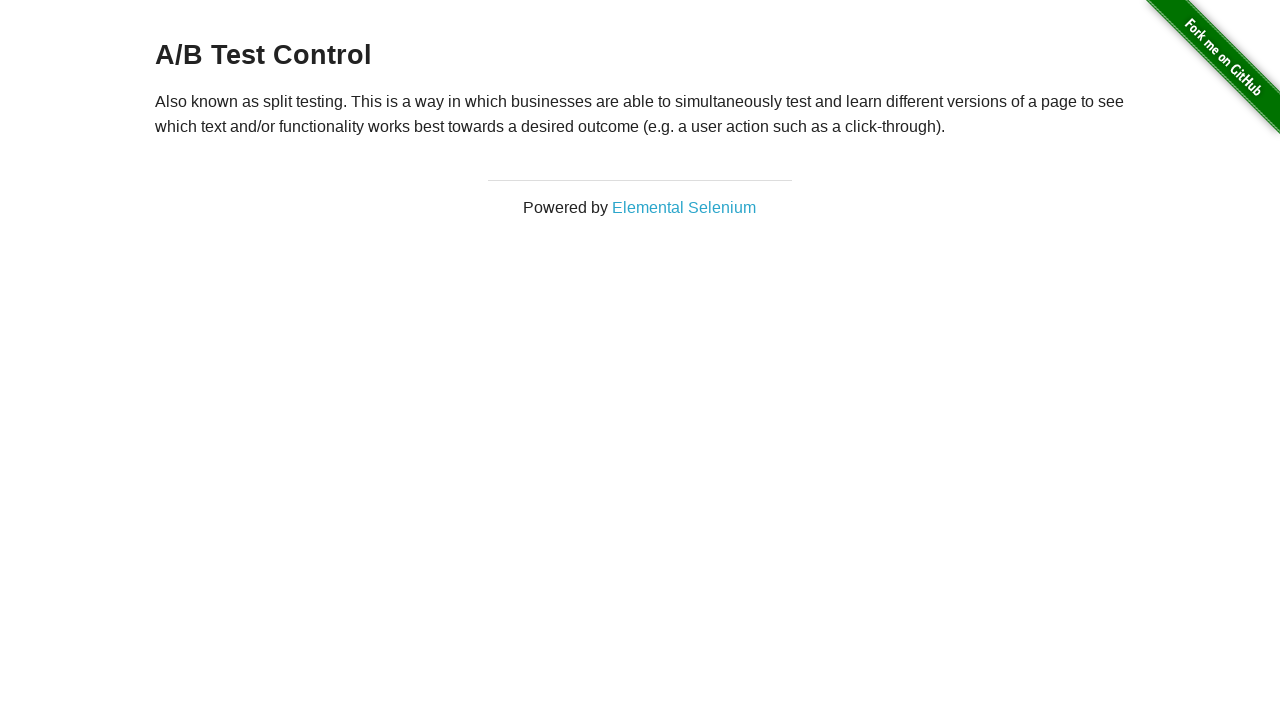

Retrieved initial heading text from h3 element
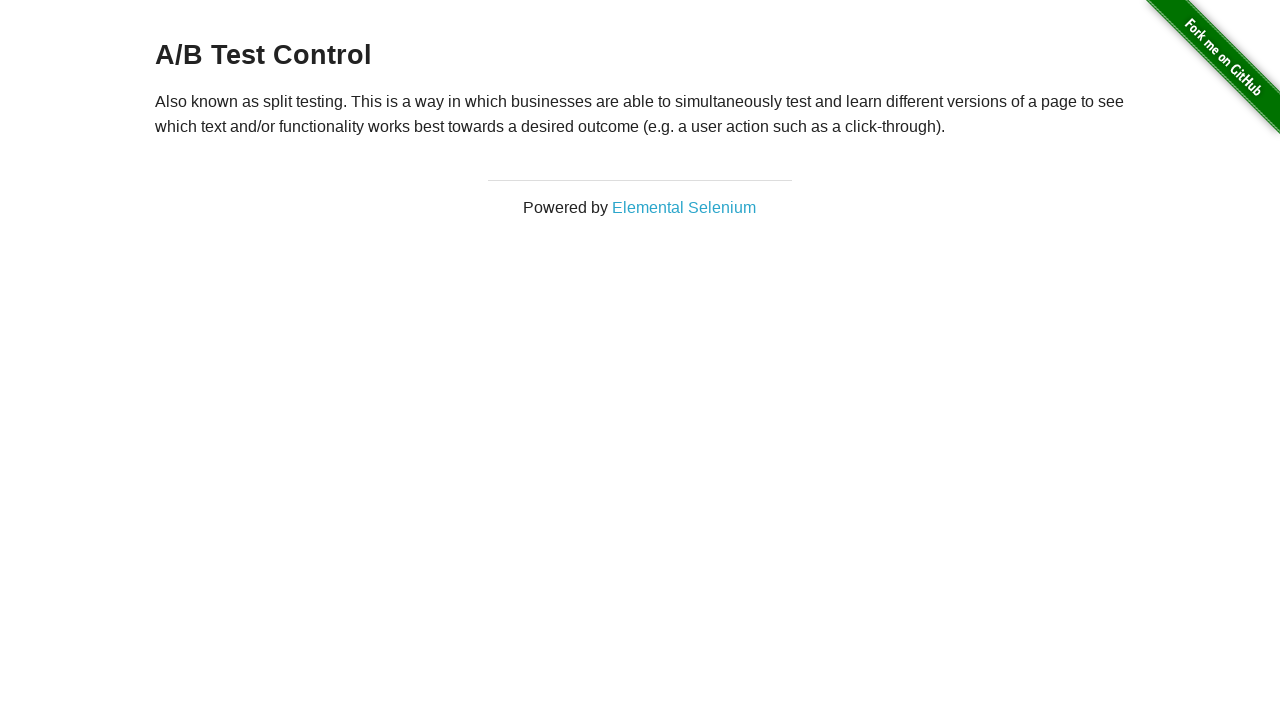

Verified initial heading starts with 'A/B Test'
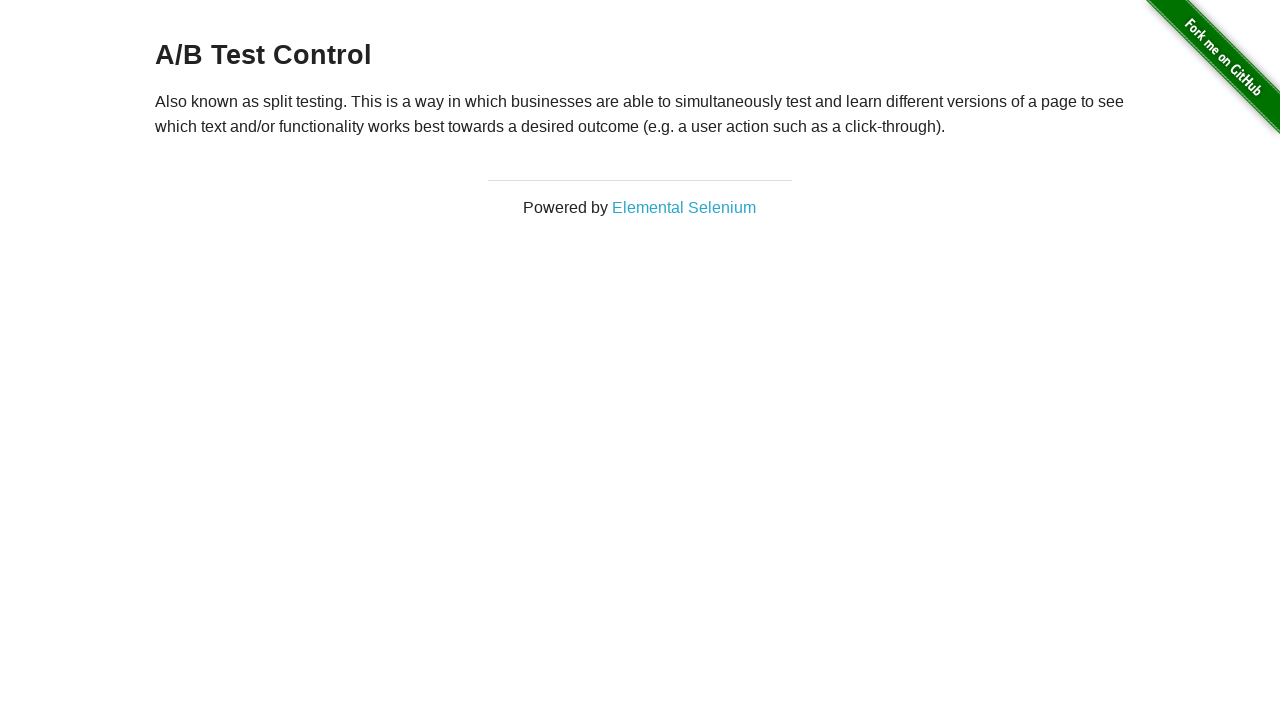

Added optimizelyOptOut cookie to context
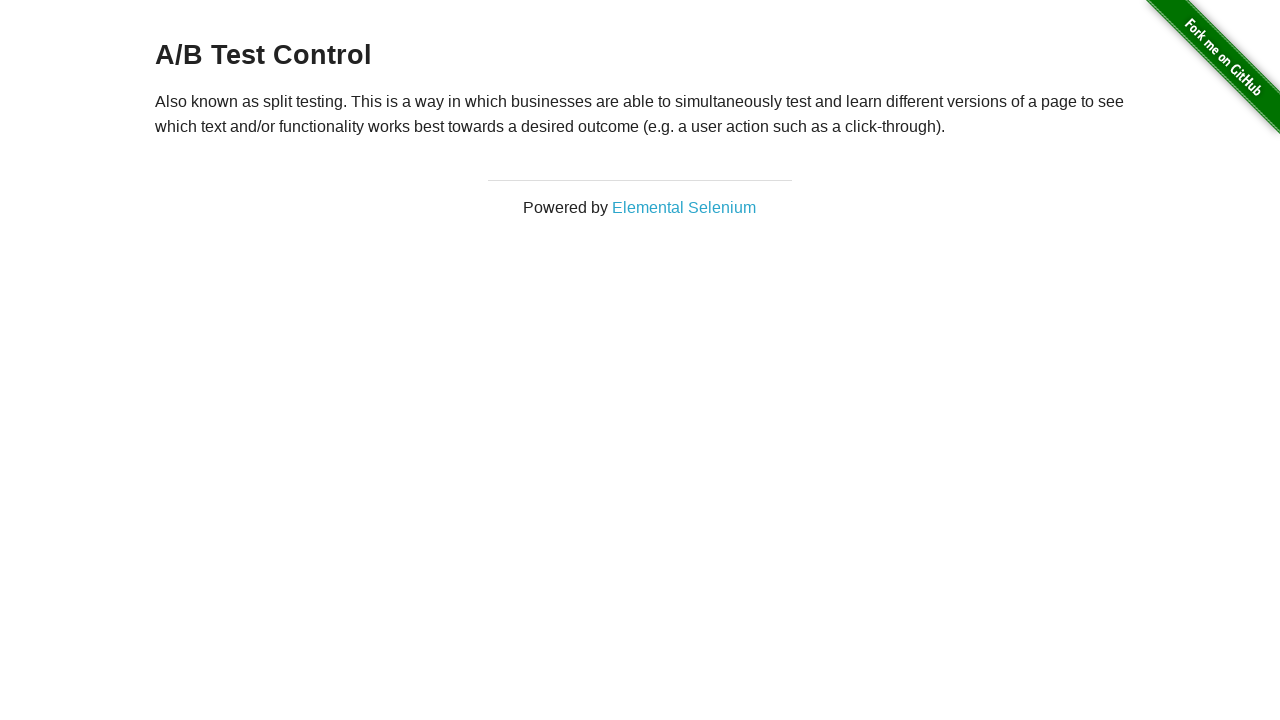

Reloaded page to apply opt-out cookie
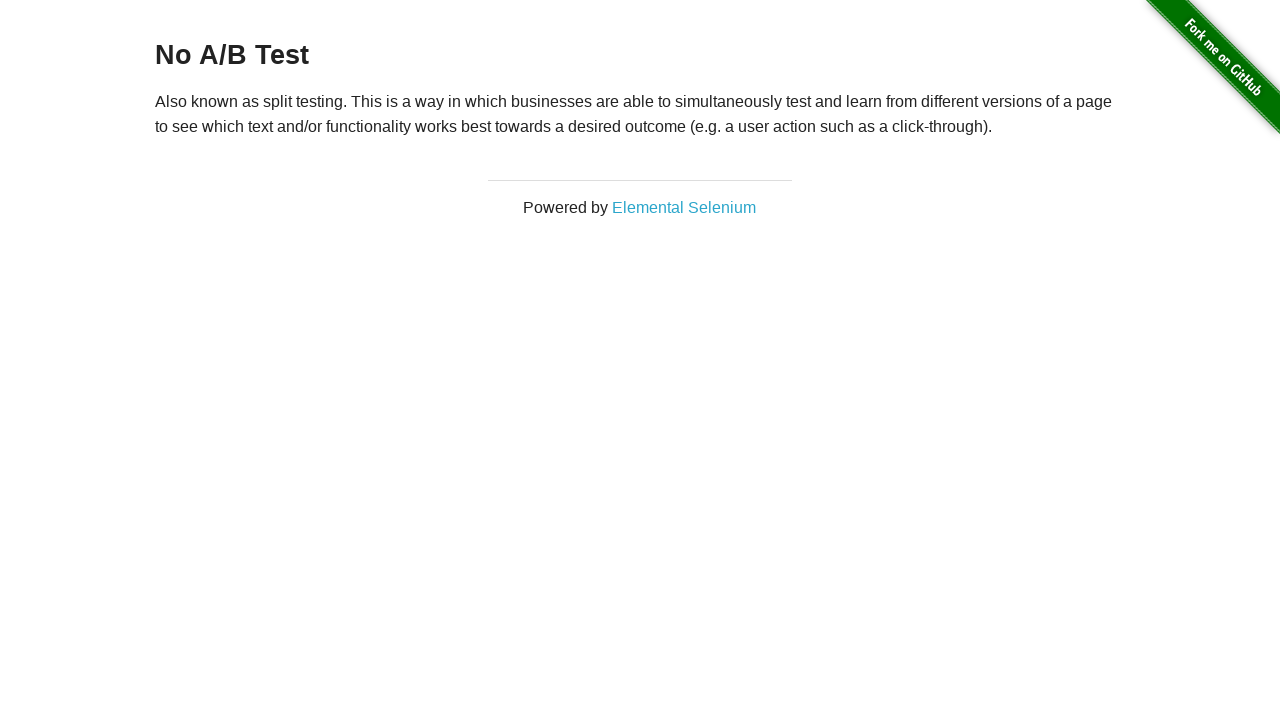

Retrieved heading text after page reload
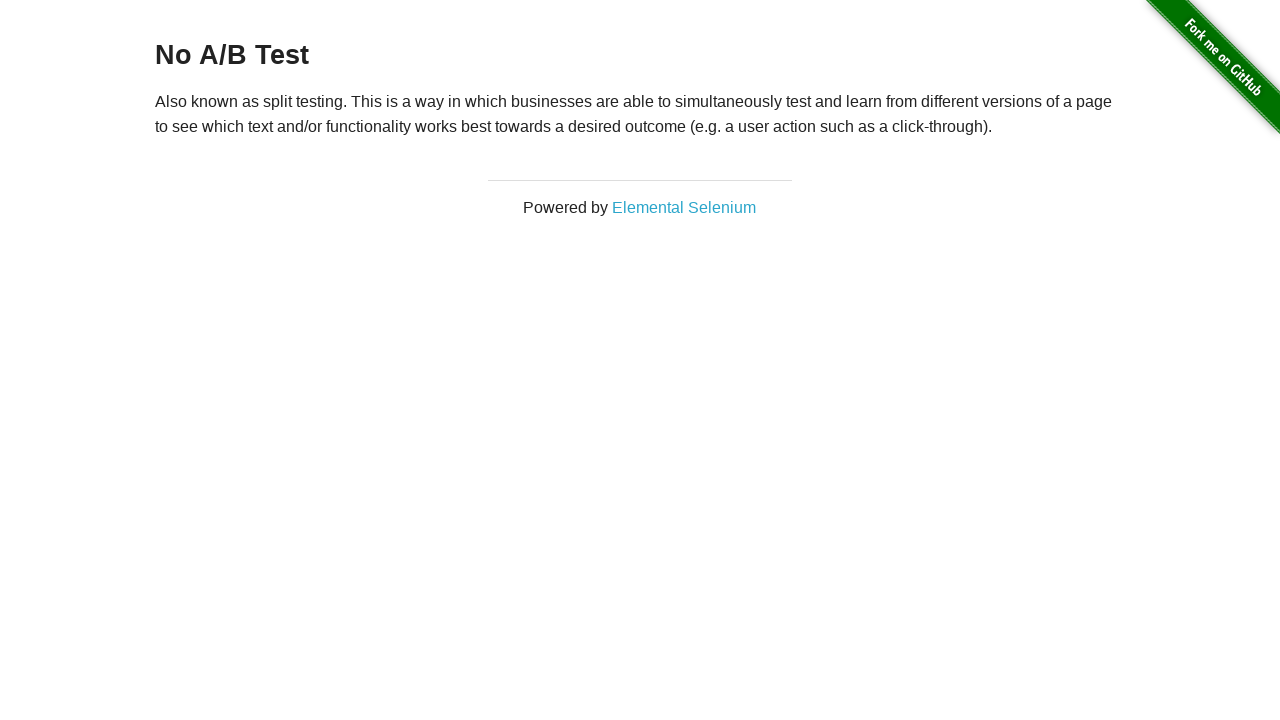

Verified heading now displays 'No A/B Test' after opt-out cookie was applied
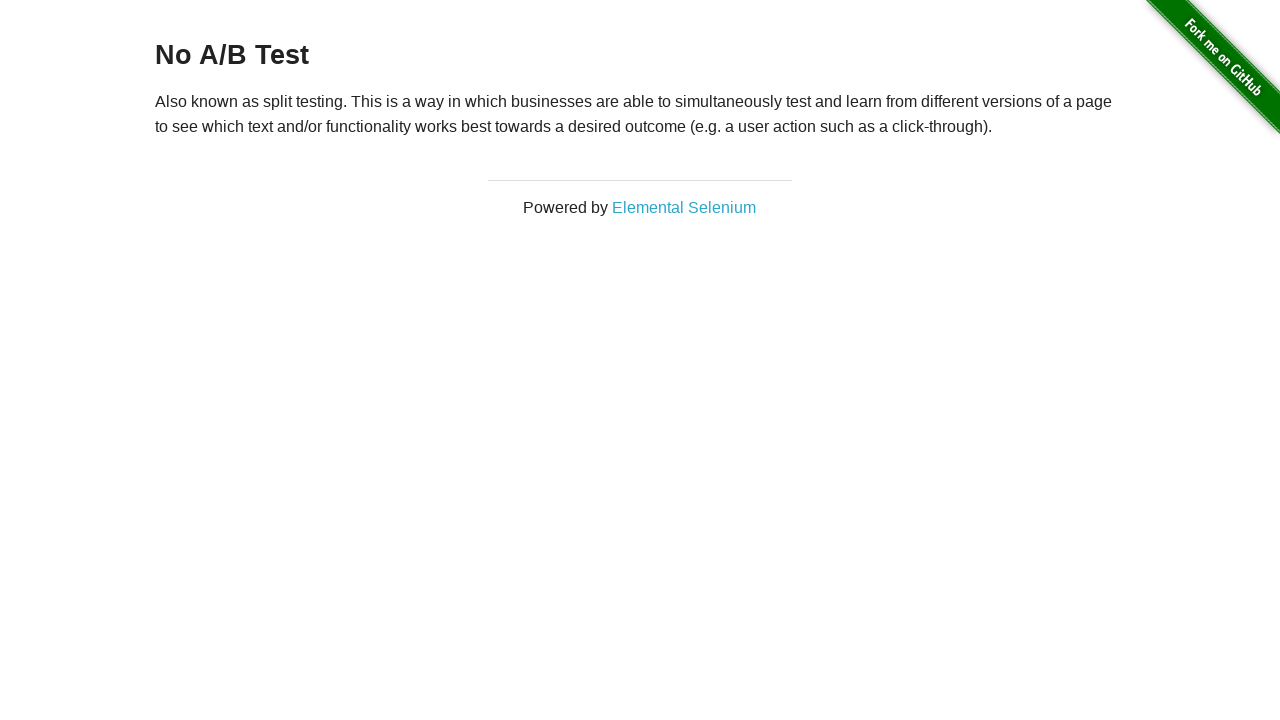

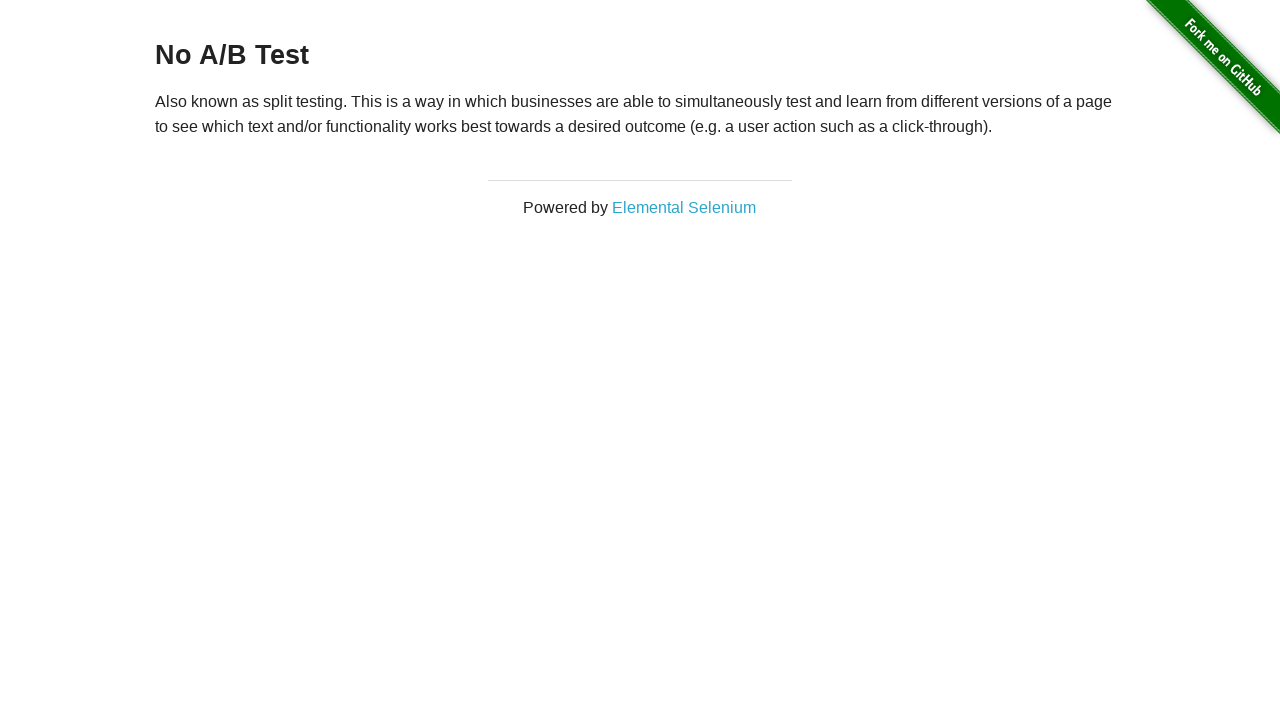